Tests dynamic loading functionality by clicking a start button and waiting for content to appear with a 3-second delay

Starting URL: https://automationfc.github.io/dynamic-loading/

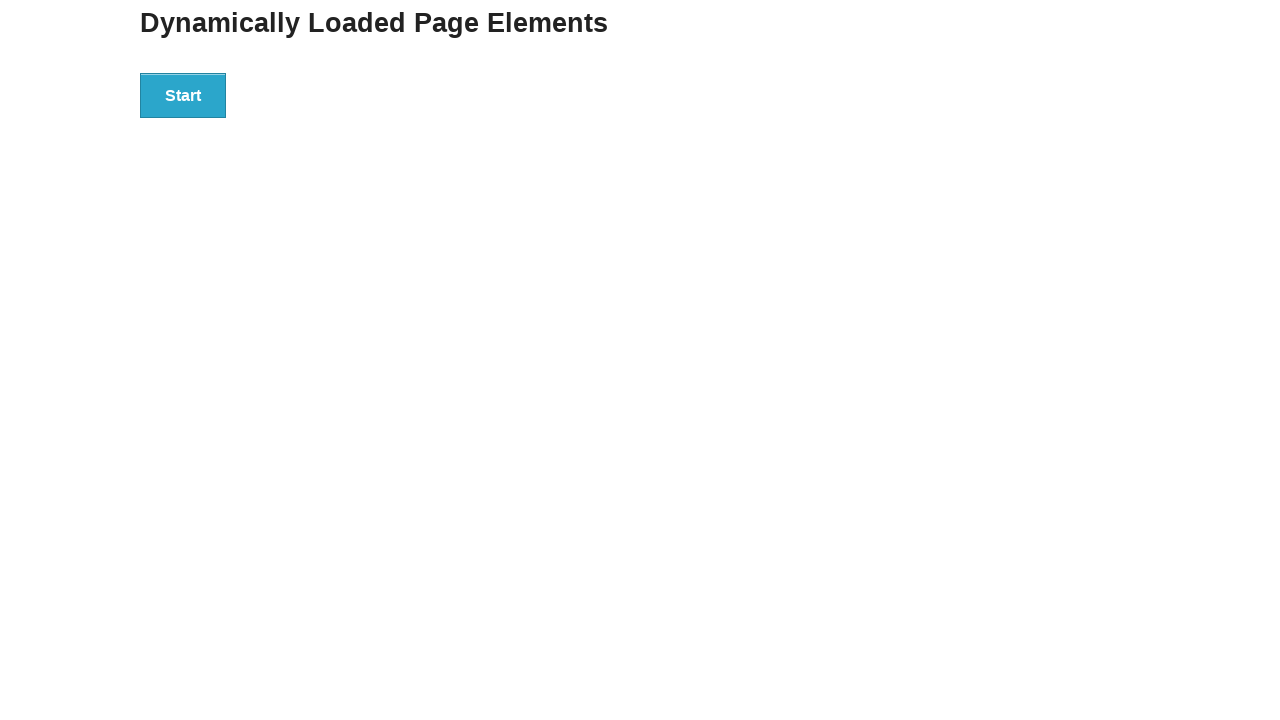

Clicked start button to initiate dynamic loading at (183, 95) on div#start button
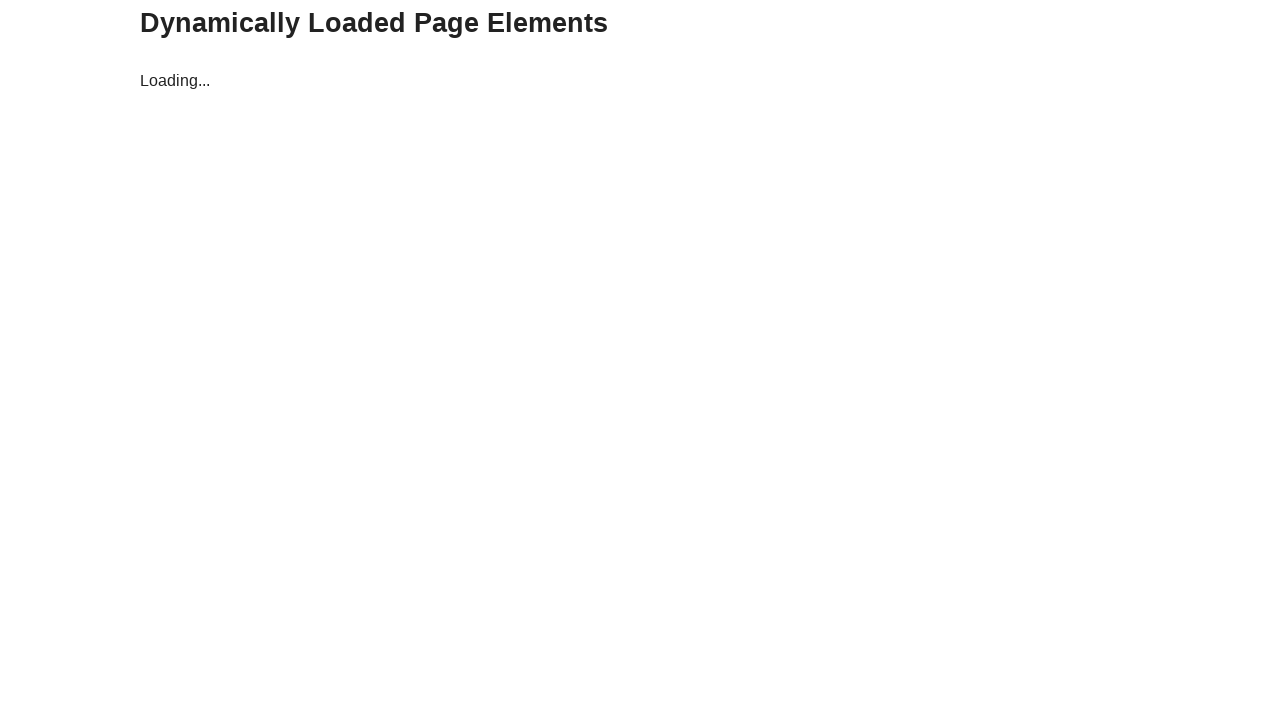

Waited for dynamic content to load (3-second delay)
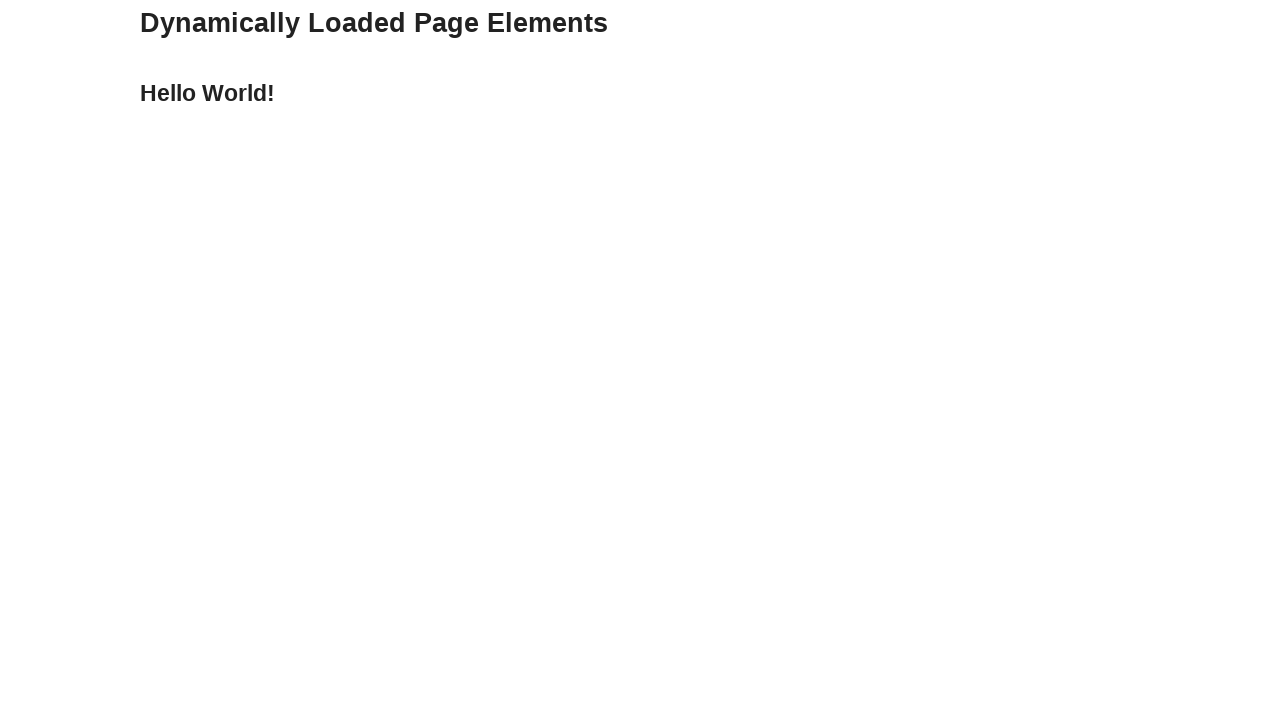

Verified loaded text equals 'Hello World!'
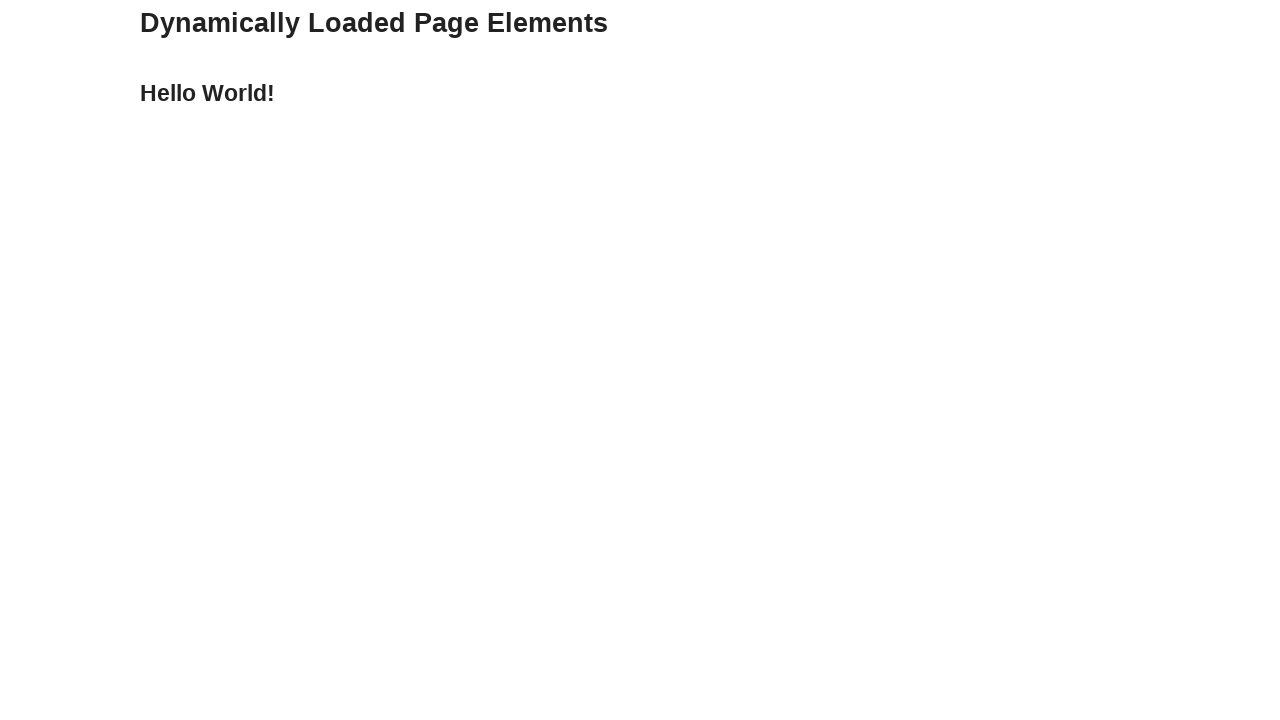

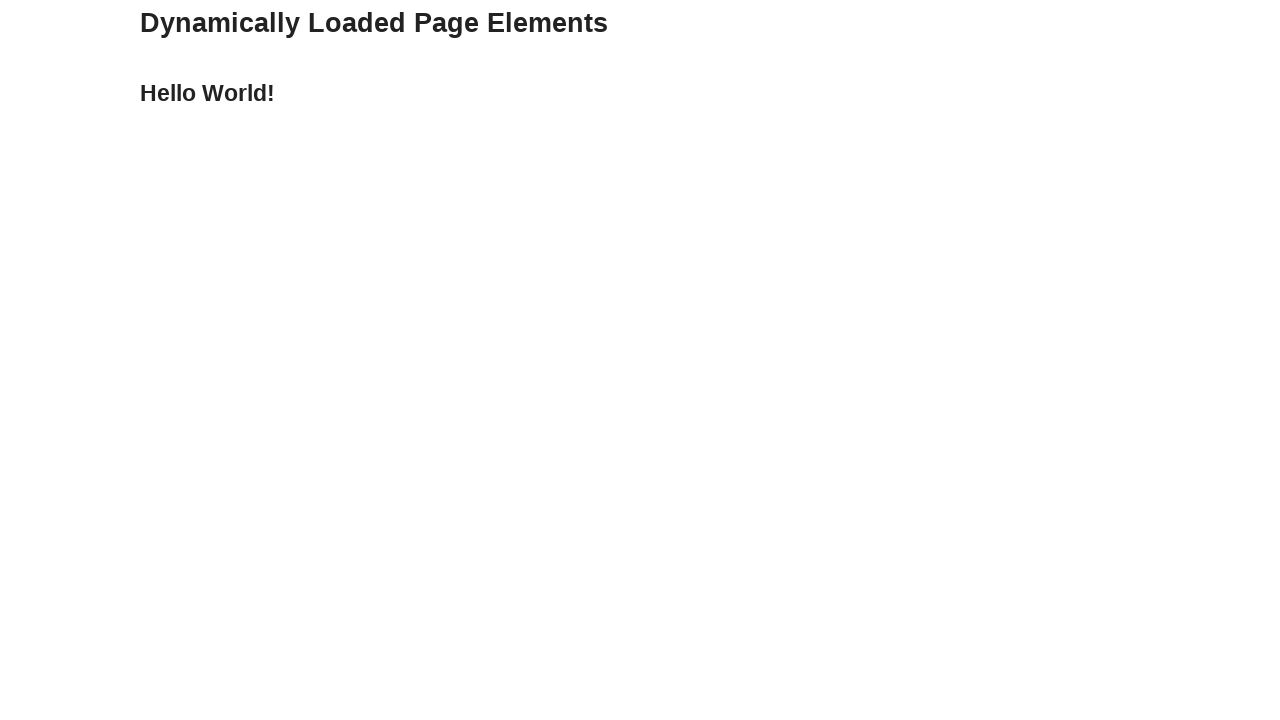